Tests checkbox functionality on a demo page by selecting multiple checkboxes, clicking a result button, and verifying the displayed message shows the selected values.

Starting URL: https://kristinek.github.io/site/examples/actions

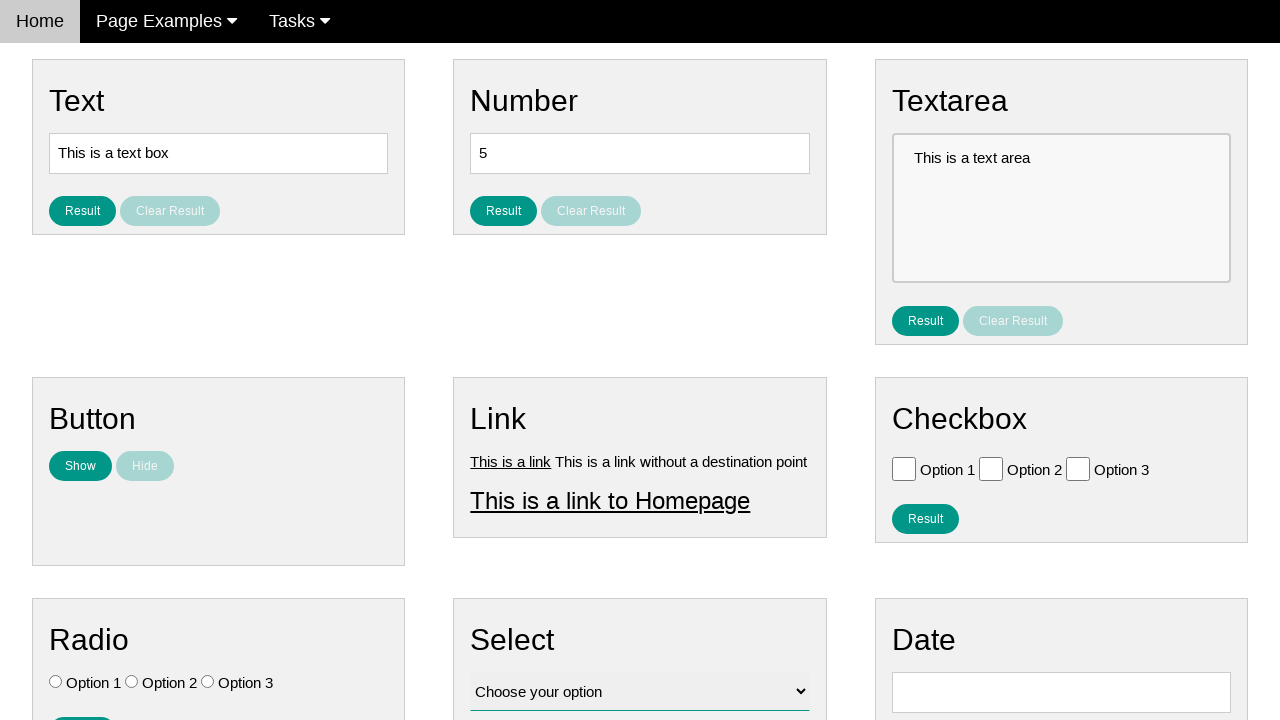

Clicked checkbox for Option 1 at (904, 468) on xpath=//input[@type='checkbox'][@value='Option 1']
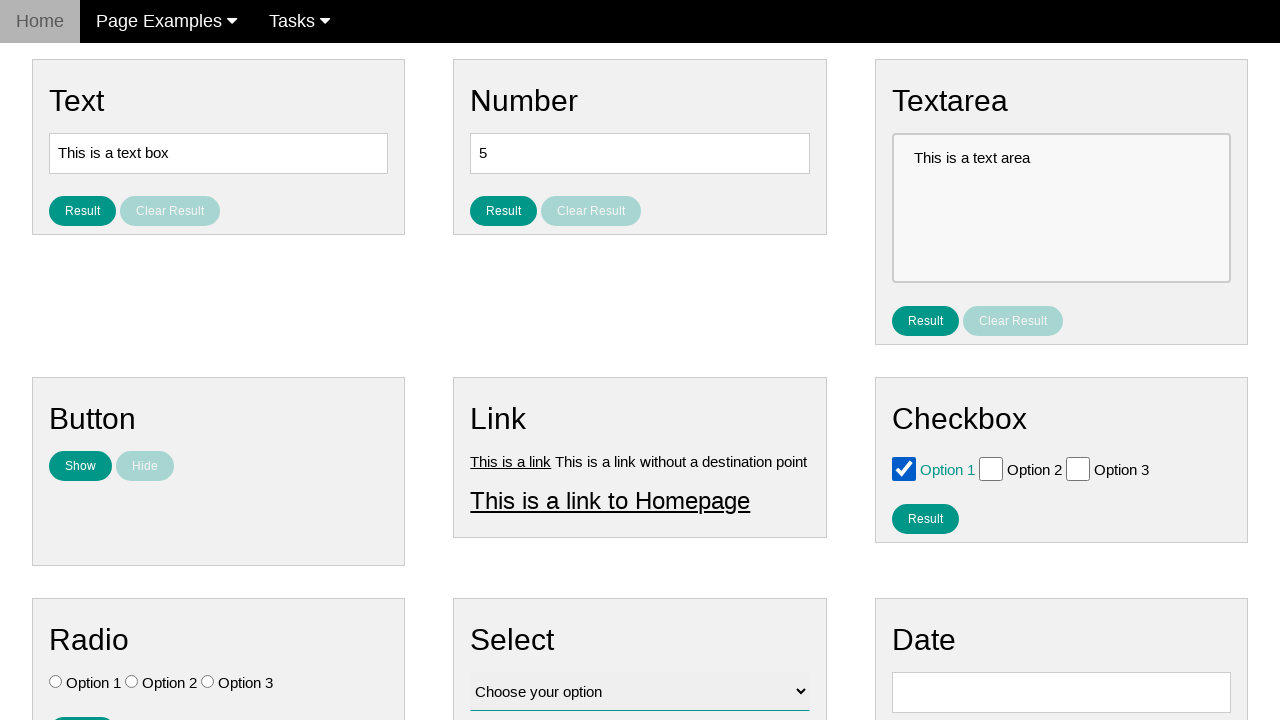

Clicked checkbox for Option 3 at (1078, 468) on xpath=//input[@type='checkbox'][@value='Option 3']
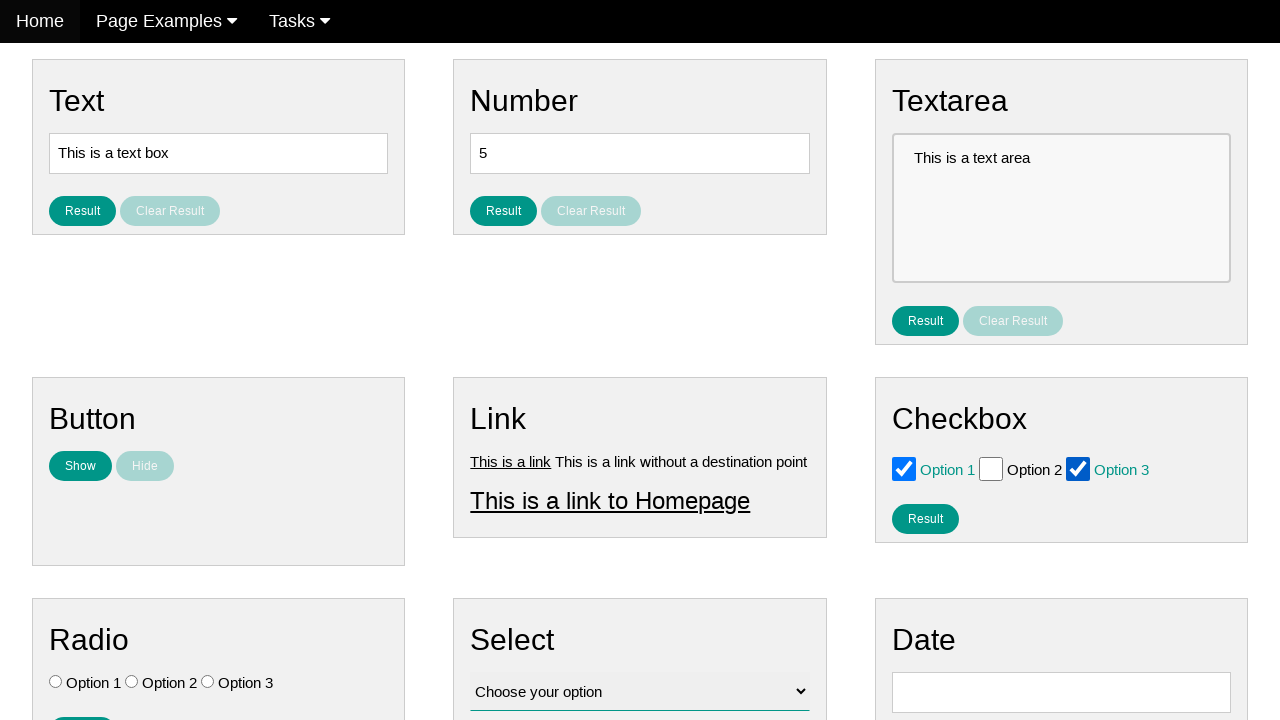

Clicked the result checkbox button at (925, 518) on #result_button_checkbox
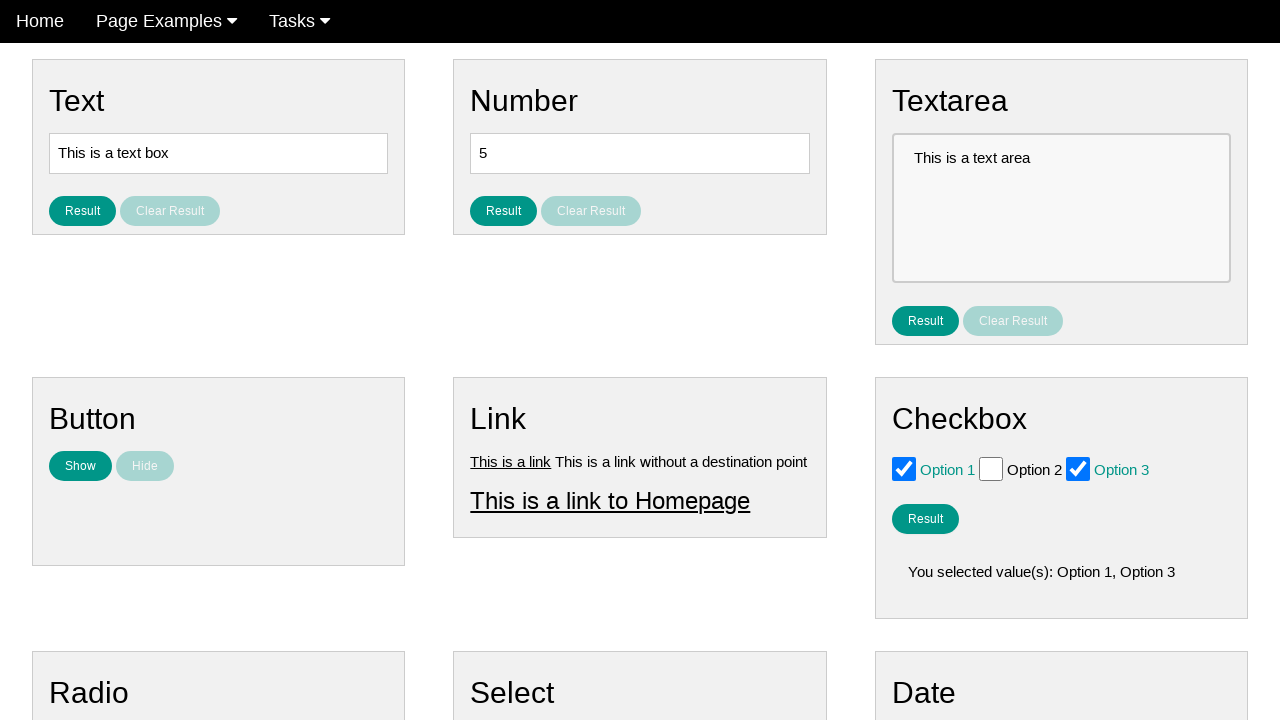

Result message element loaded
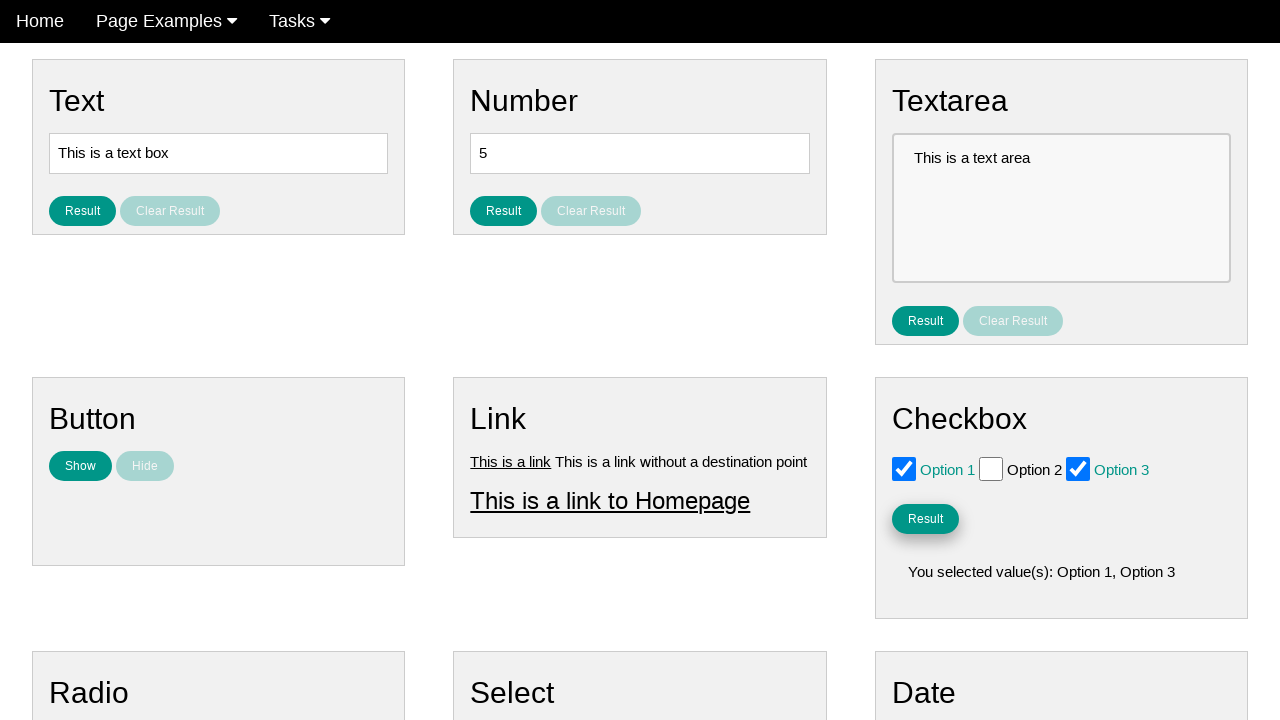

Retrieved result message text content
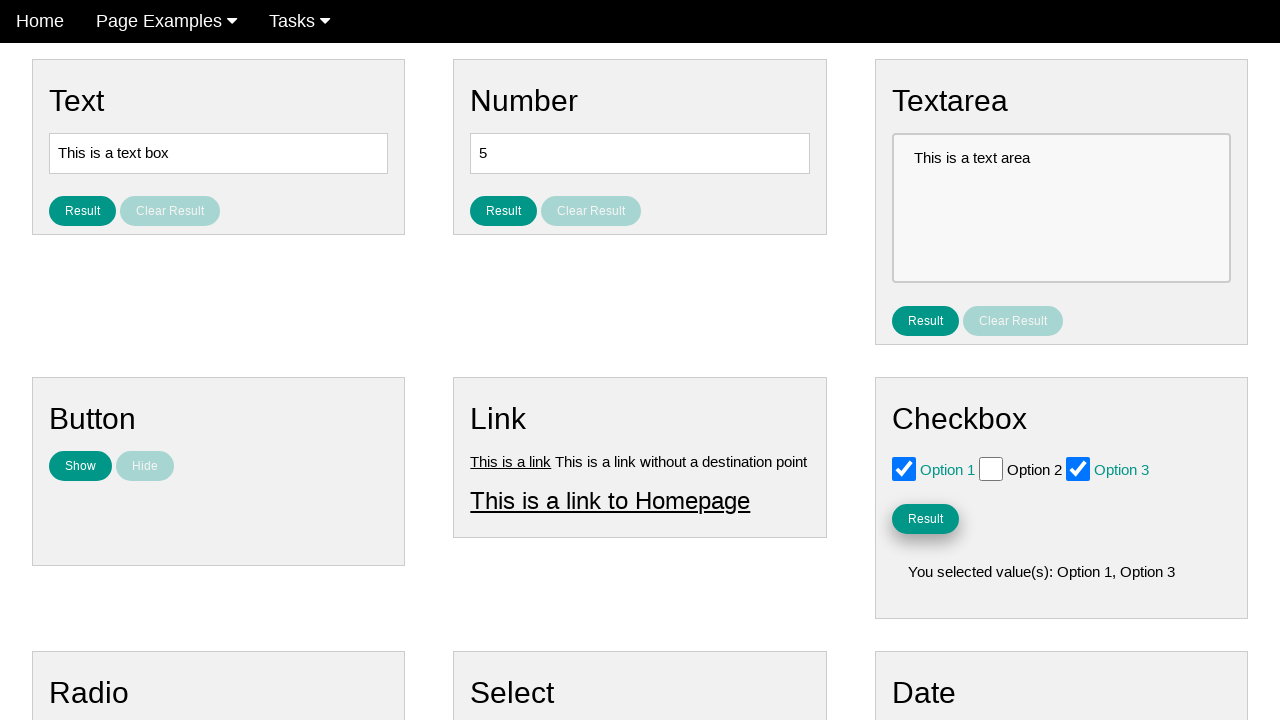

Verified result message contains Option 1 or Option 3
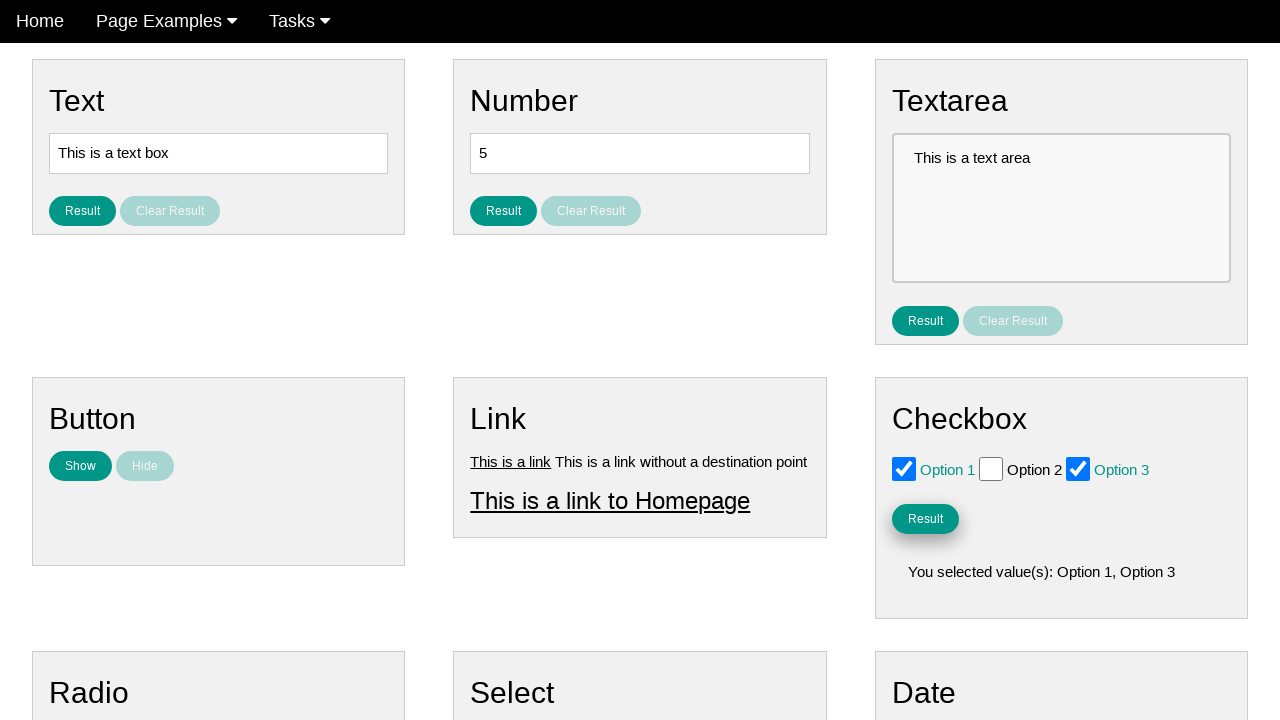

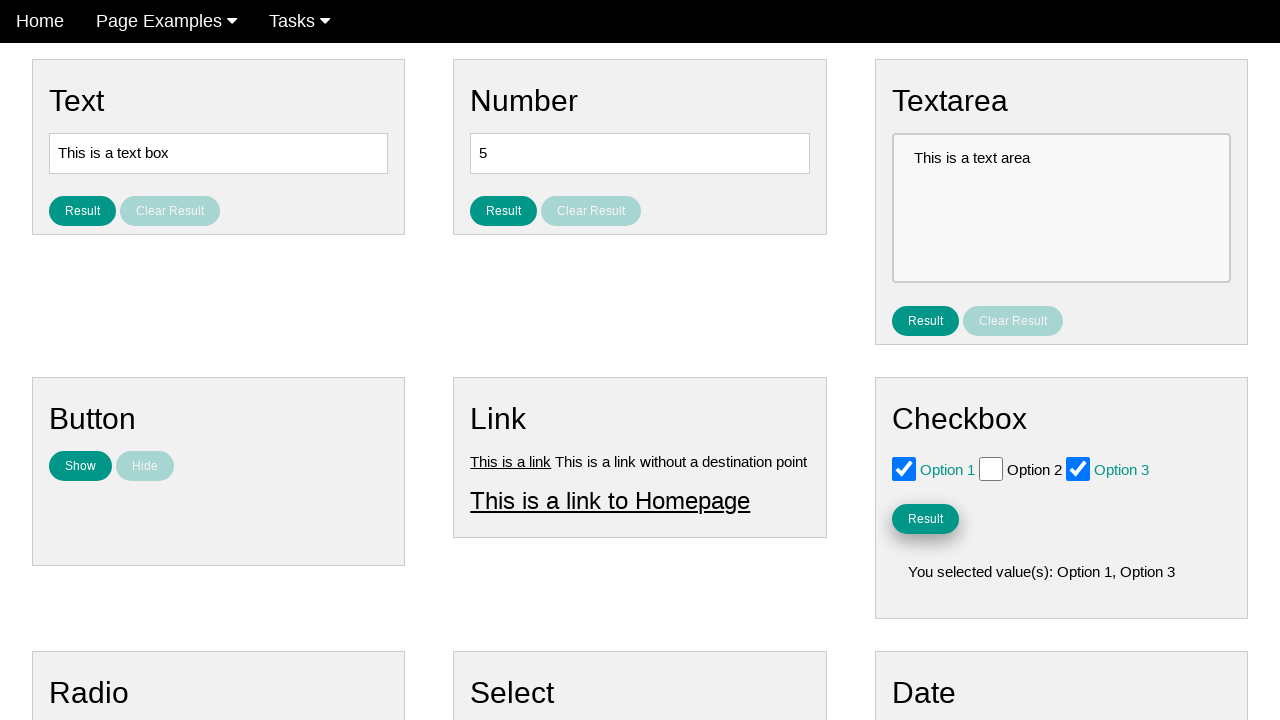